Tests editing a todo item by double-clicking it, entering new text, and pressing Enter.

Starting URL: https://demo.playwright.dev/todomvc

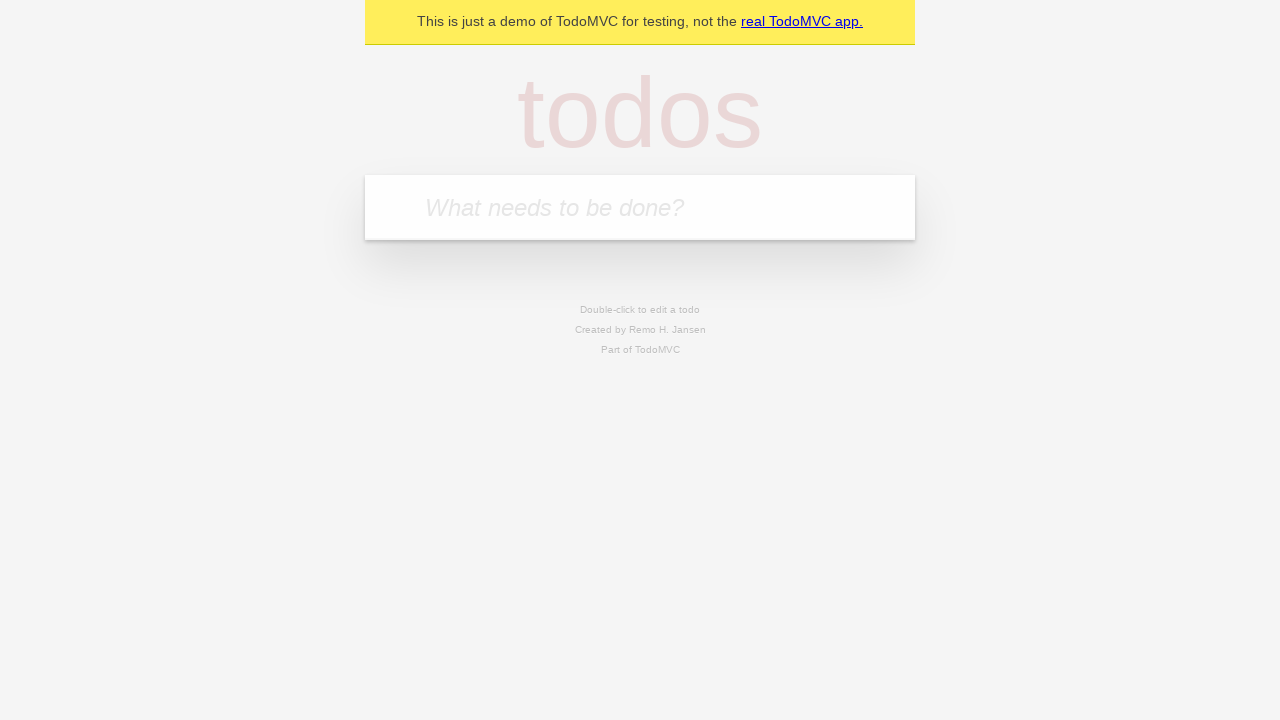

Filled todo input with 'buy some cheese' on internal:attr=[placeholder="What needs to be done?"i]
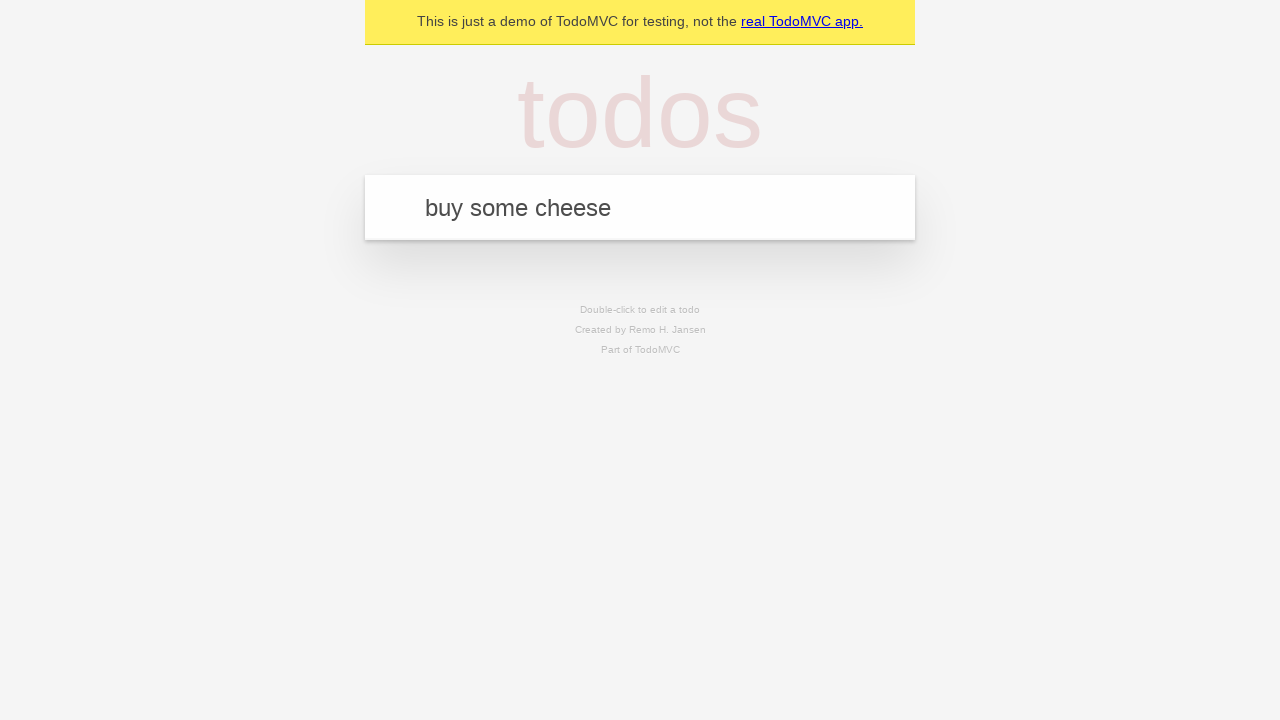

Pressed Enter to create first todo 'buy some cheese' on internal:attr=[placeholder="What needs to be done?"i]
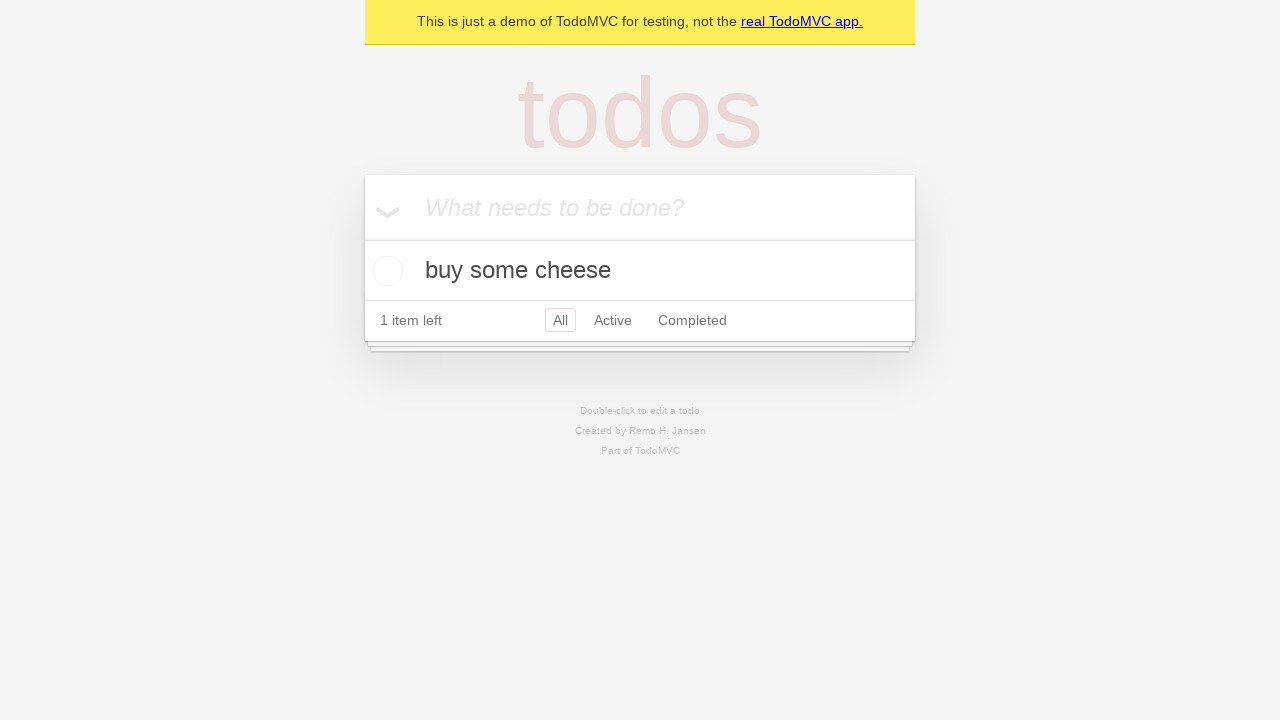

Filled todo input with 'feed the cat' on internal:attr=[placeholder="What needs to be done?"i]
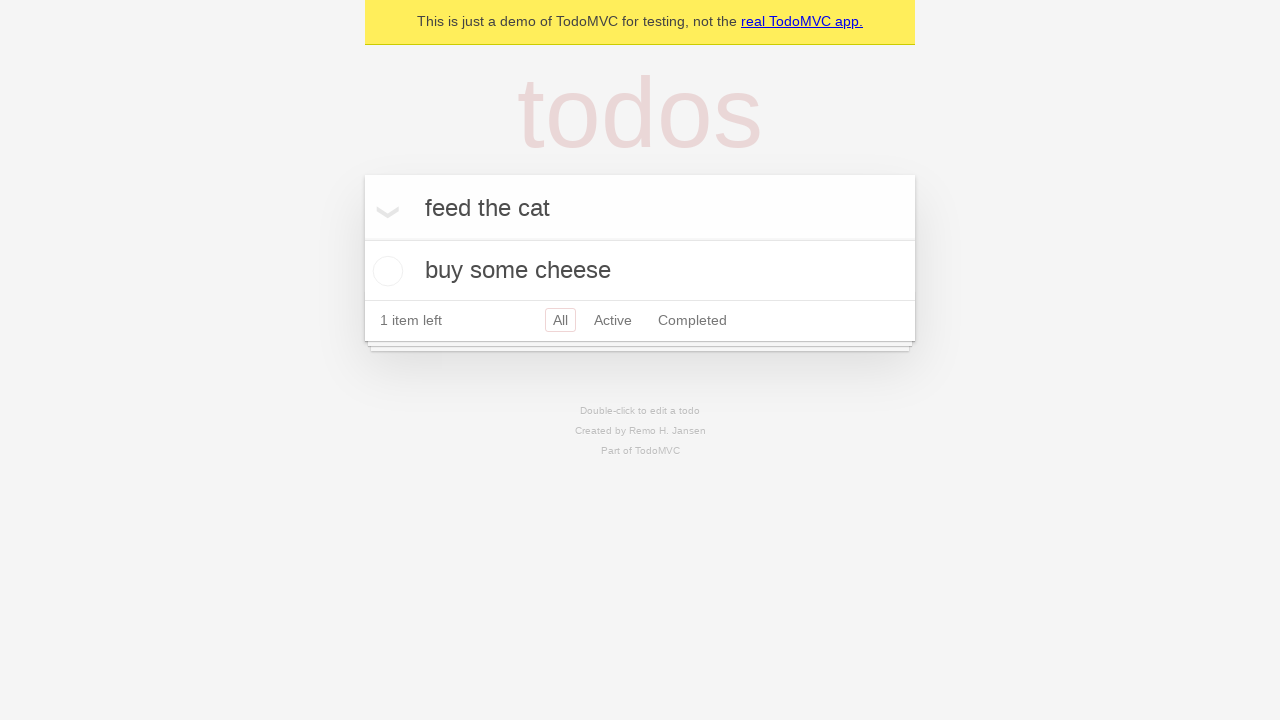

Pressed Enter to create second todo 'feed the cat' on internal:attr=[placeholder="What needs to be done?"i]
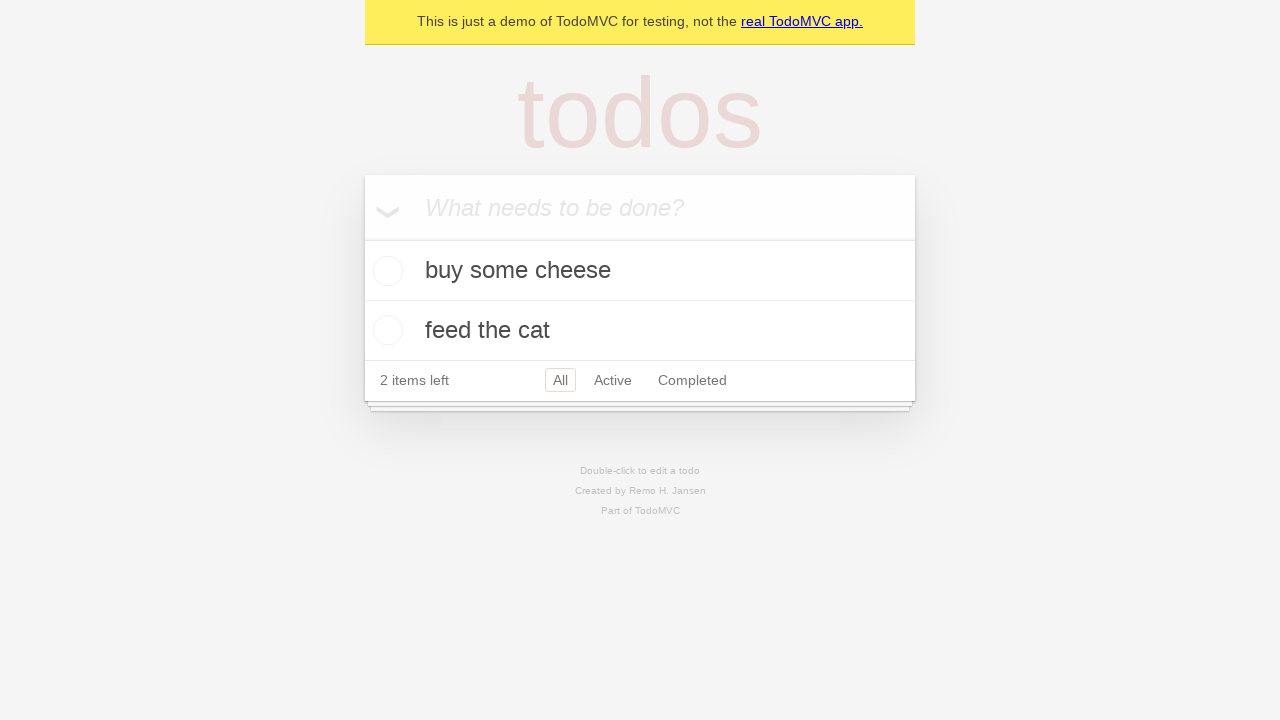

Filled todo input with 'book a doctors appointment' on internal:attr=[placeholder="What needs to be done?"i]
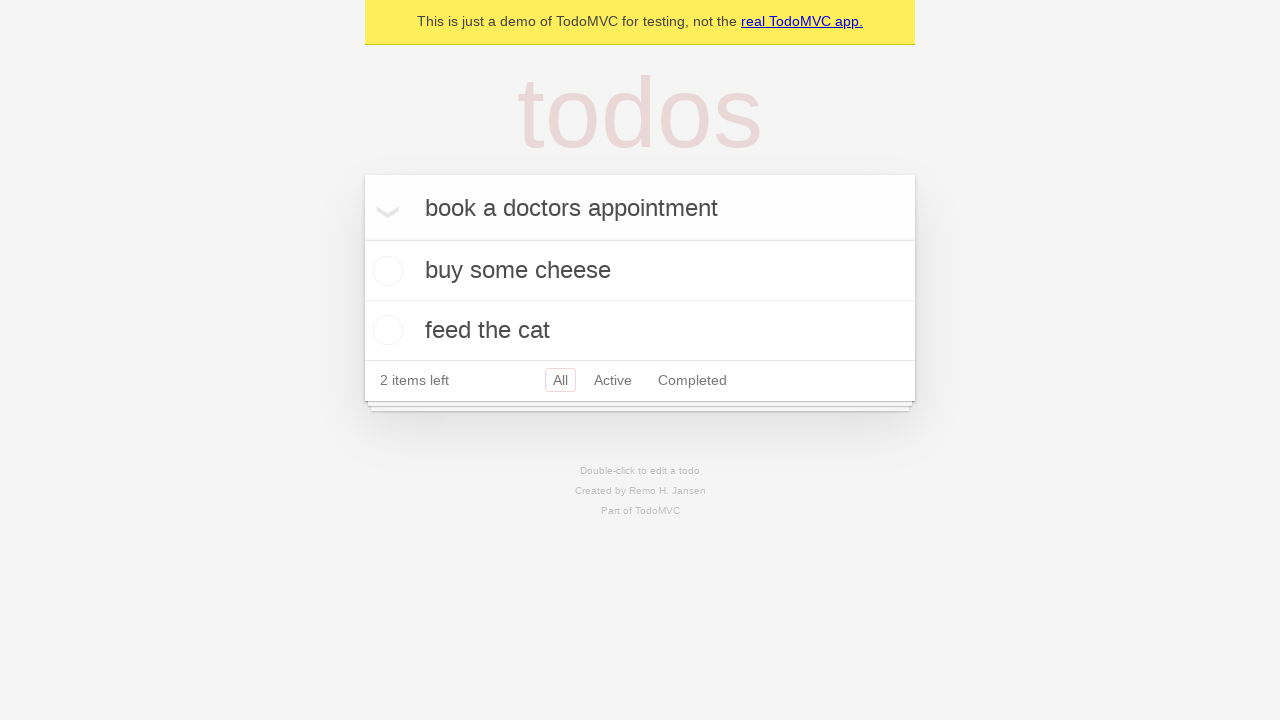

Pressed Enter to create third todo 'book a doctors appointment' on internal:attr=[placeholder="What needs to be done?"i]
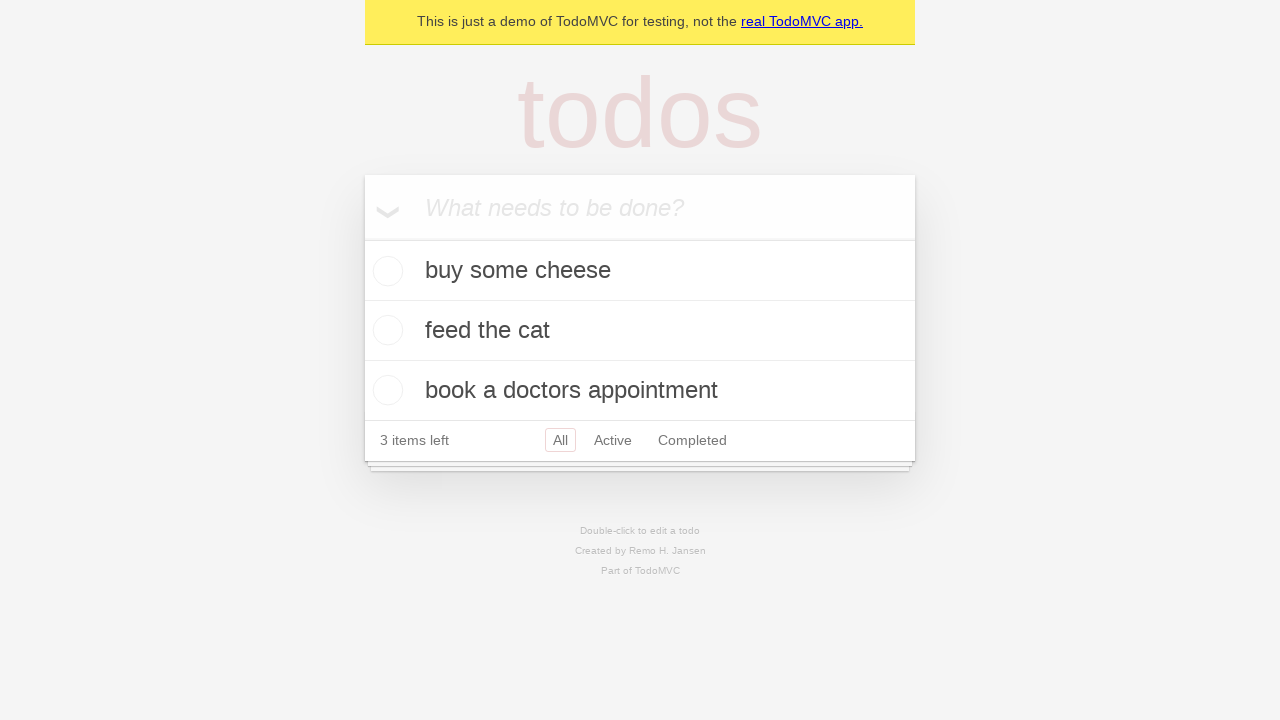

Double-clicked the second todo item to enter edit mode at (640, 331) on internal:testid=[data-testid="todo-item"s] >> nth=1
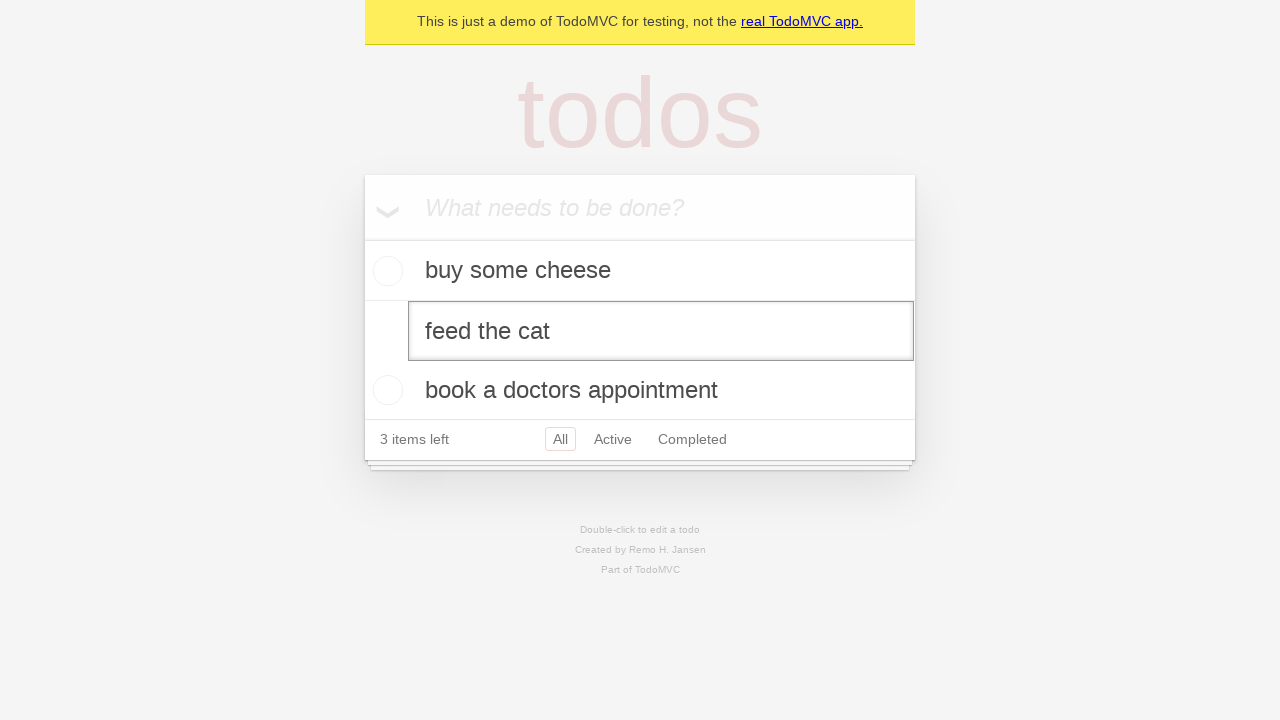

Filled edit textbox with new text 'buy some sausages' on internal:testid=[data-testid="todo-item"s] >> nth=1 >> internal:role=textbox[nam
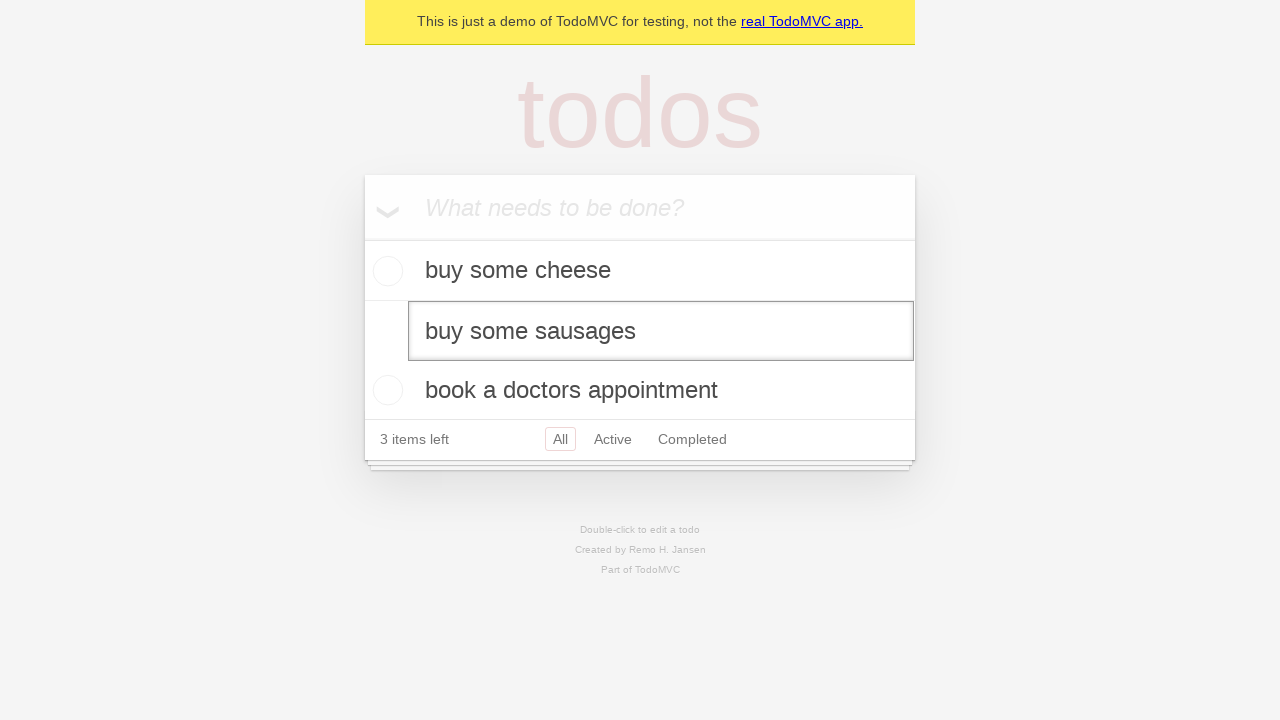

Pressed Enter to save the edited todo item on internal:testid=[data-testid="todo-item"s] >> nth=1 >> internal:role=textbox[nam
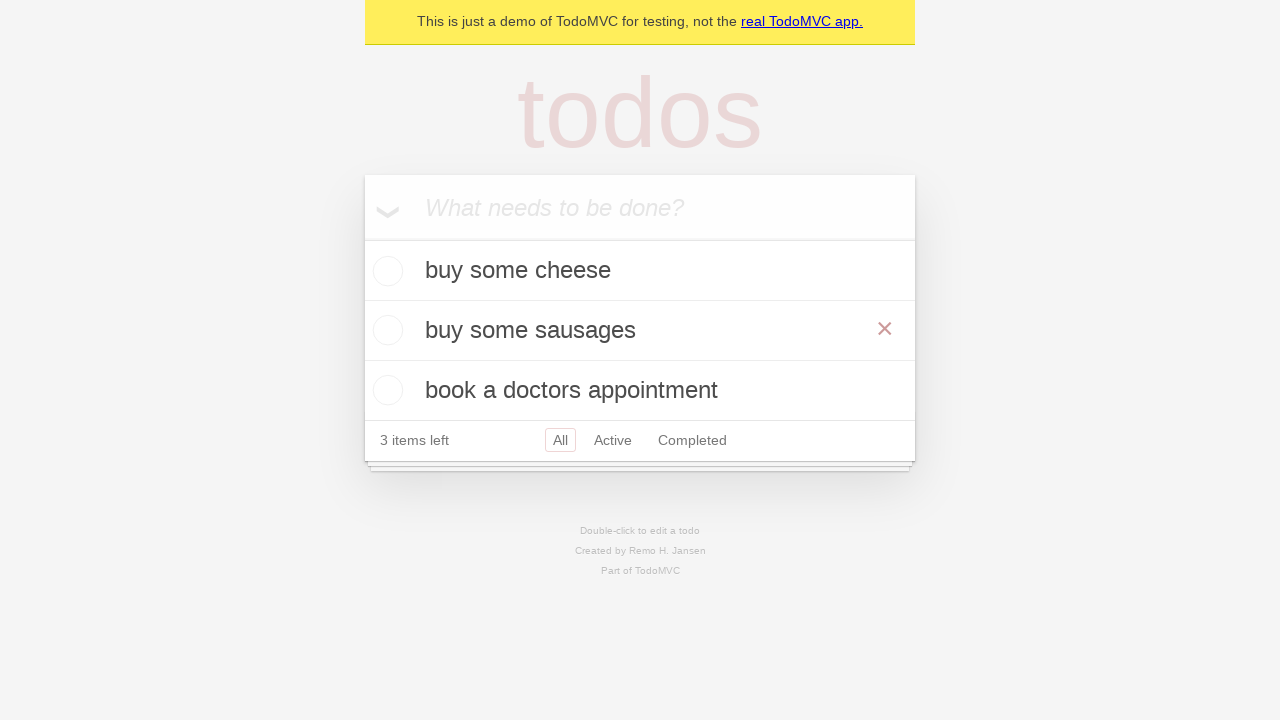

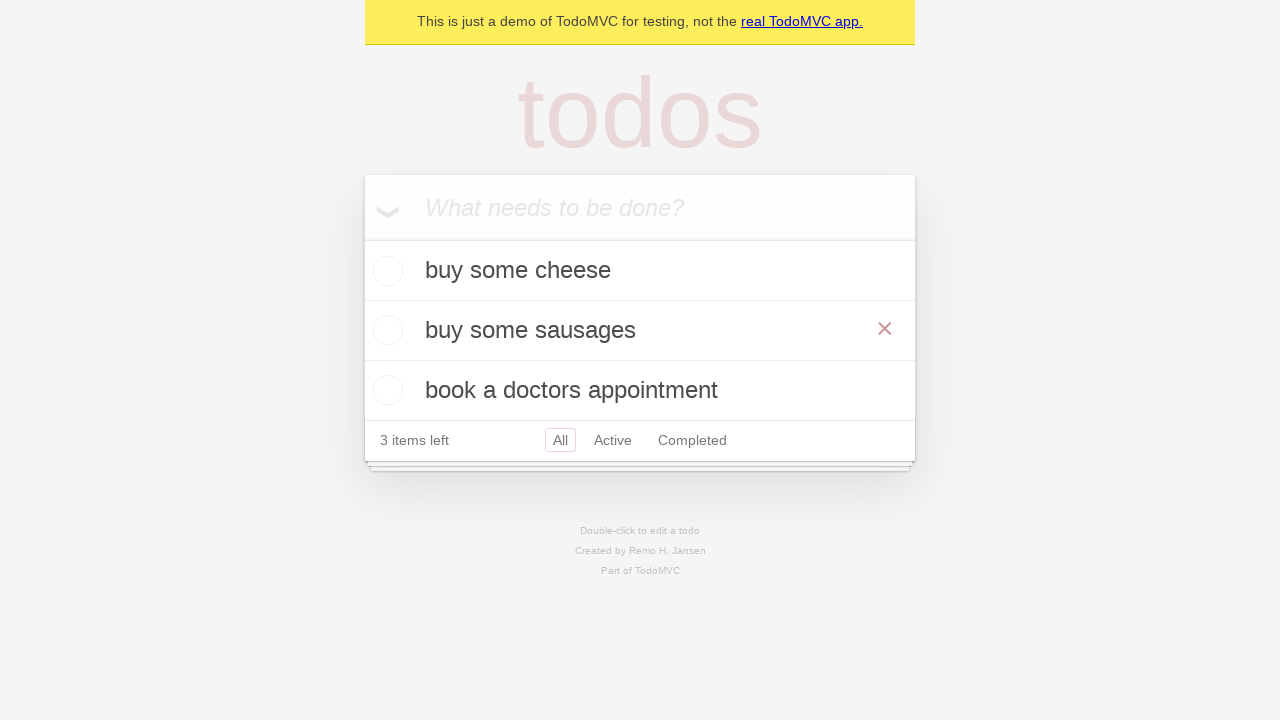